Tests dynamic elements by navigating to the Disappearing Elements page and verifying that all 5 menu options eventually appear through page refreshes

Starting URL: https://the-internet.herokuapp.com/

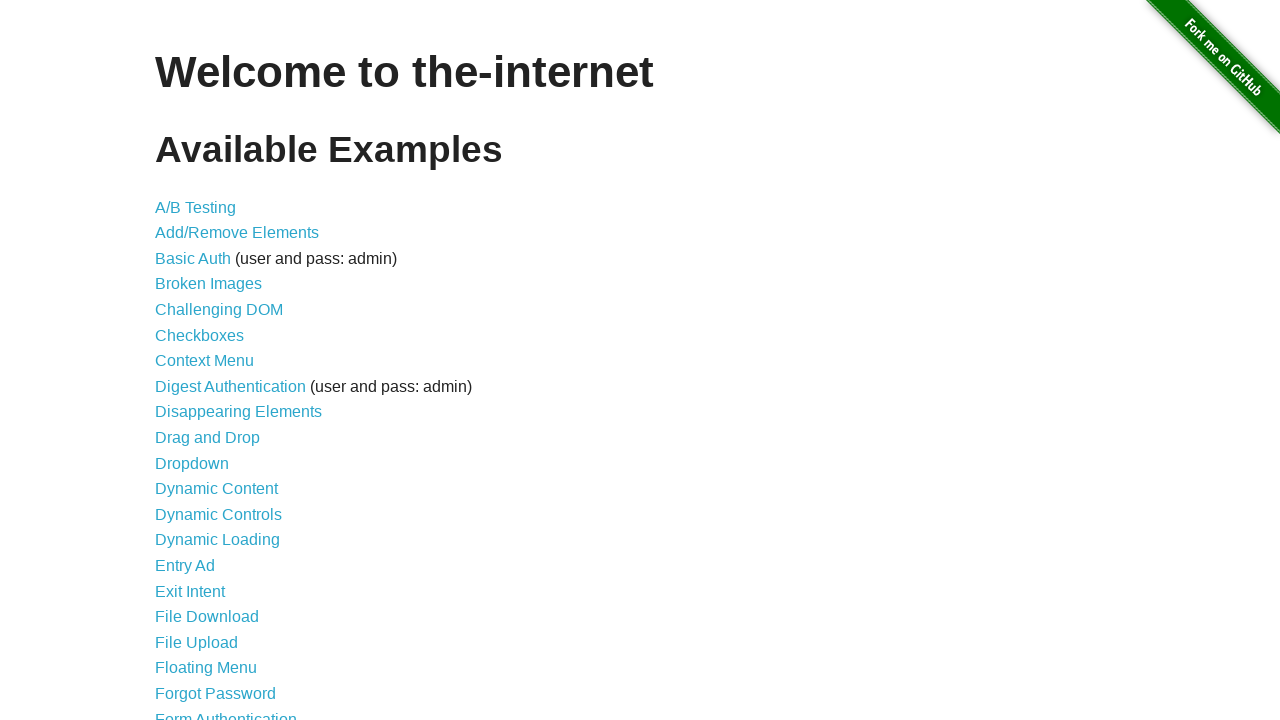

Clicked on 'Disappearing Elements' link at (238, 412) on text='Disappearing Elements'
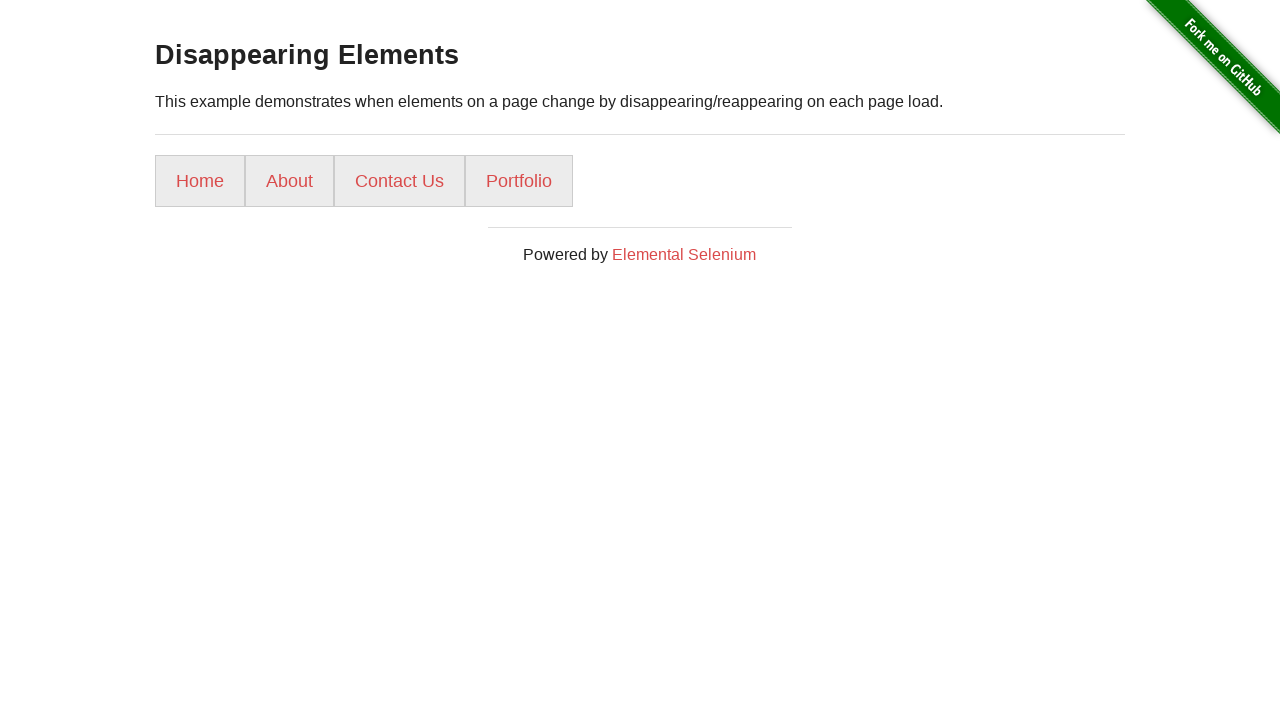

Waited for menu list items to load
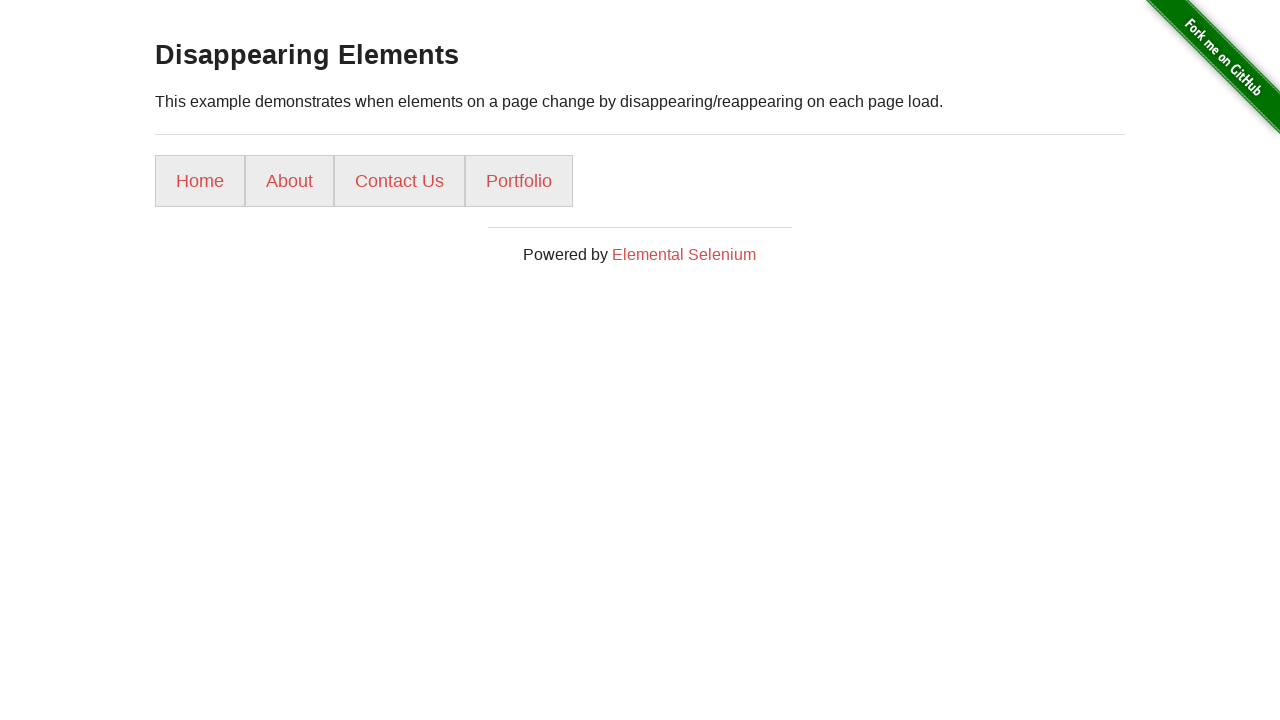

Attempted to find all 5 menu options (found 4 so far)
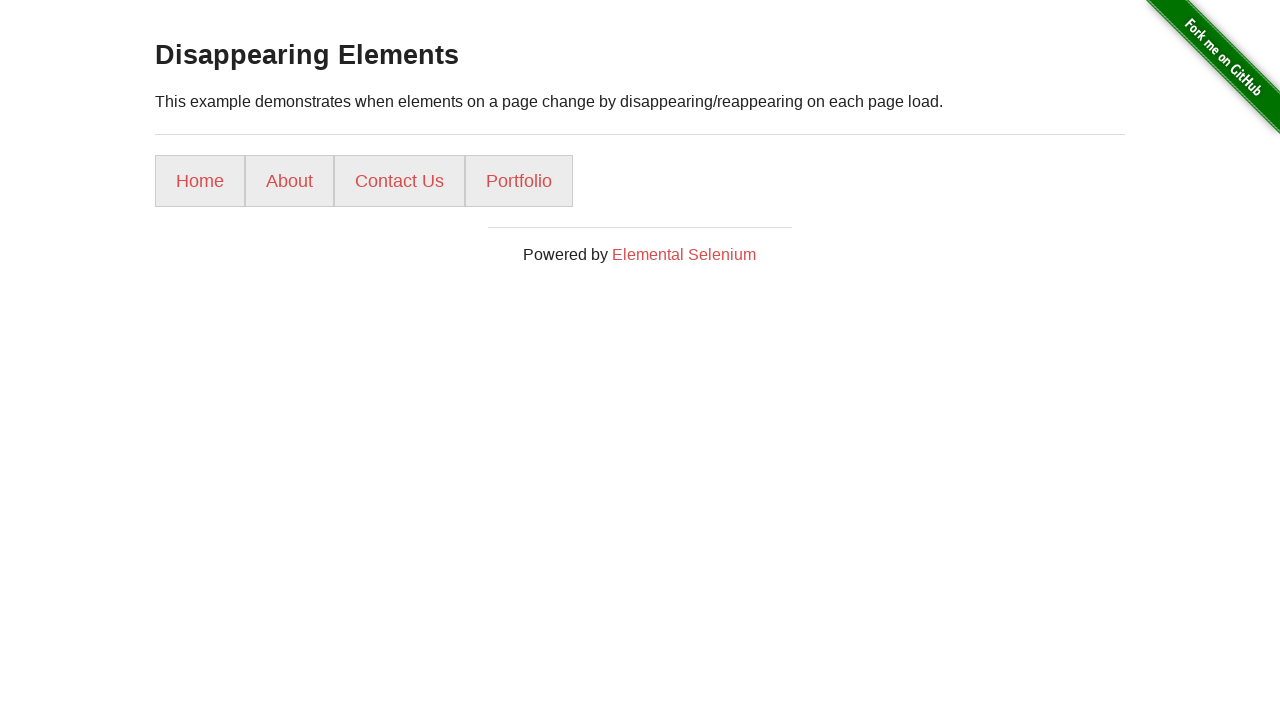

Reloaded page (attempt 2) to find missing menu options
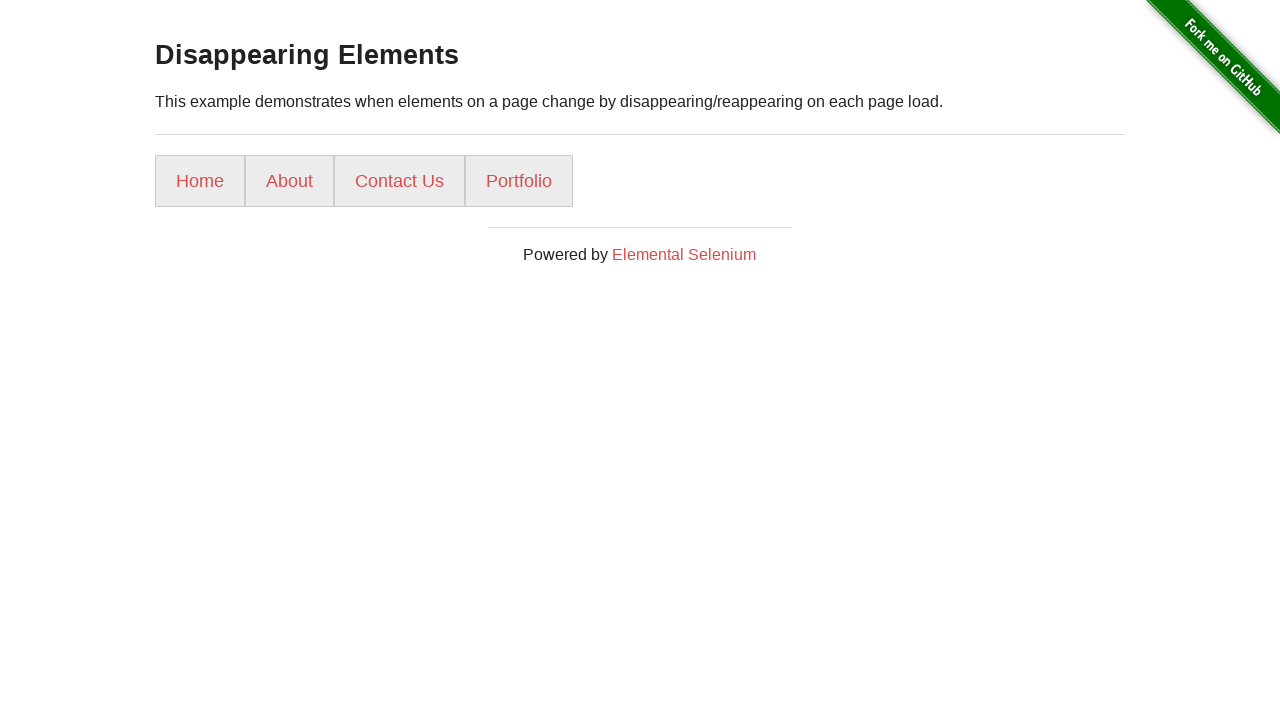

Waited for menu list items to load after page reload
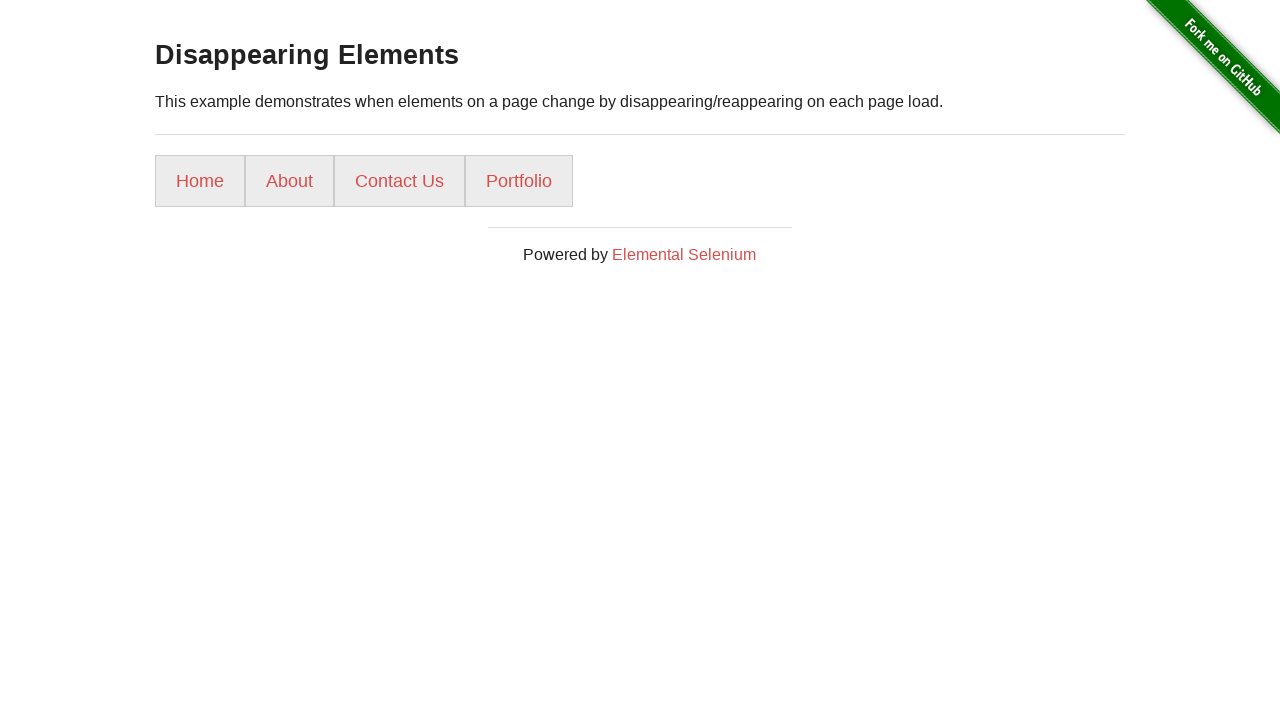

Attempted to find all 5 menu options (found 4 so far)
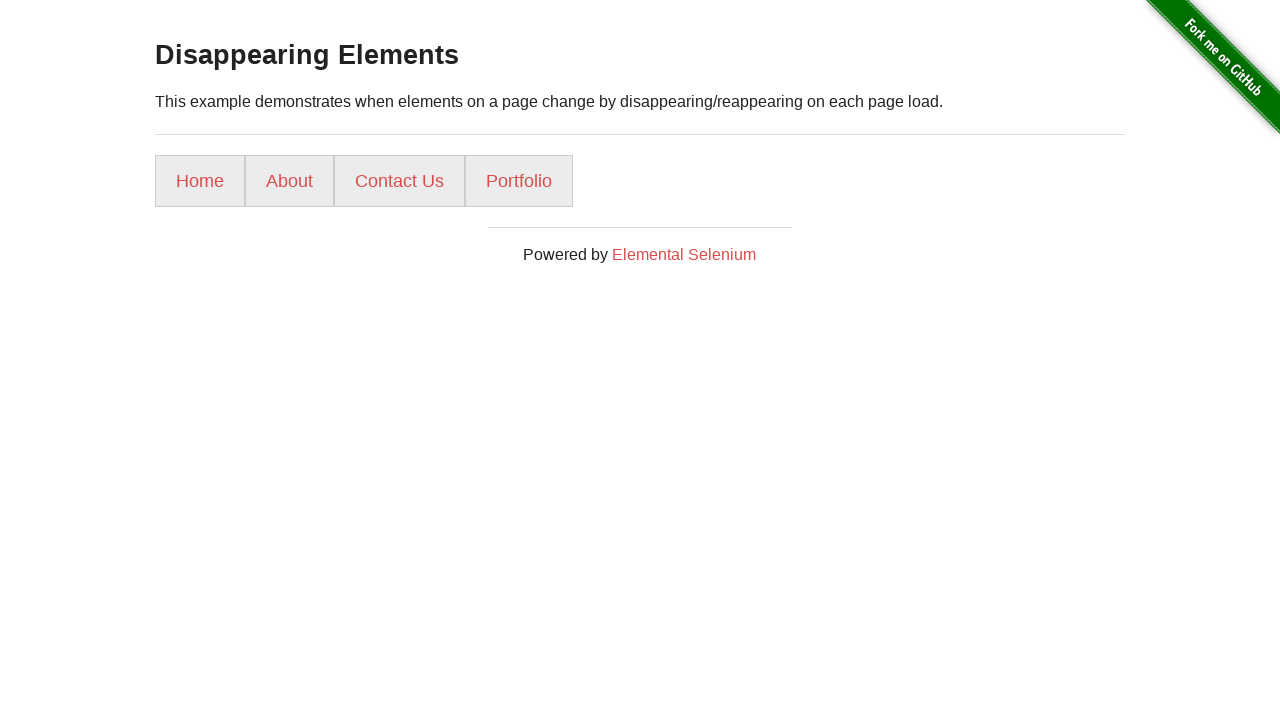

Reloaded page (attempt 3) to find missing menu options
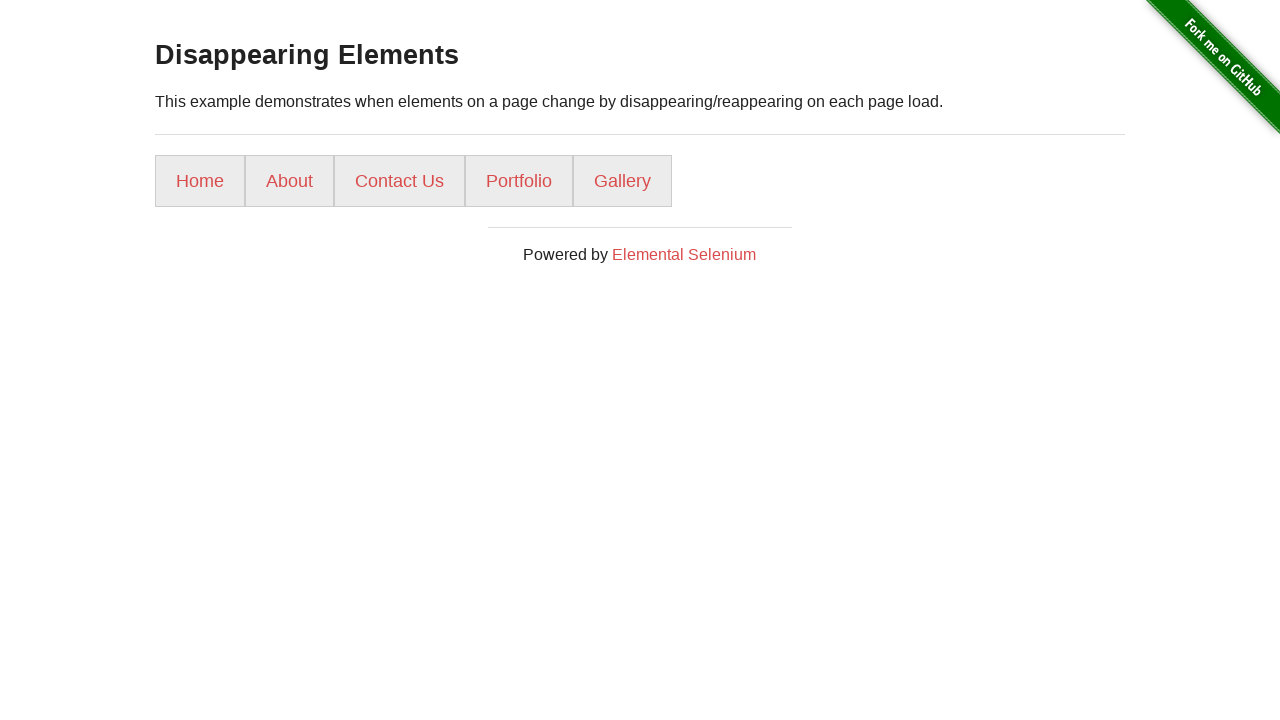

Waited for menu list items to load after page reload
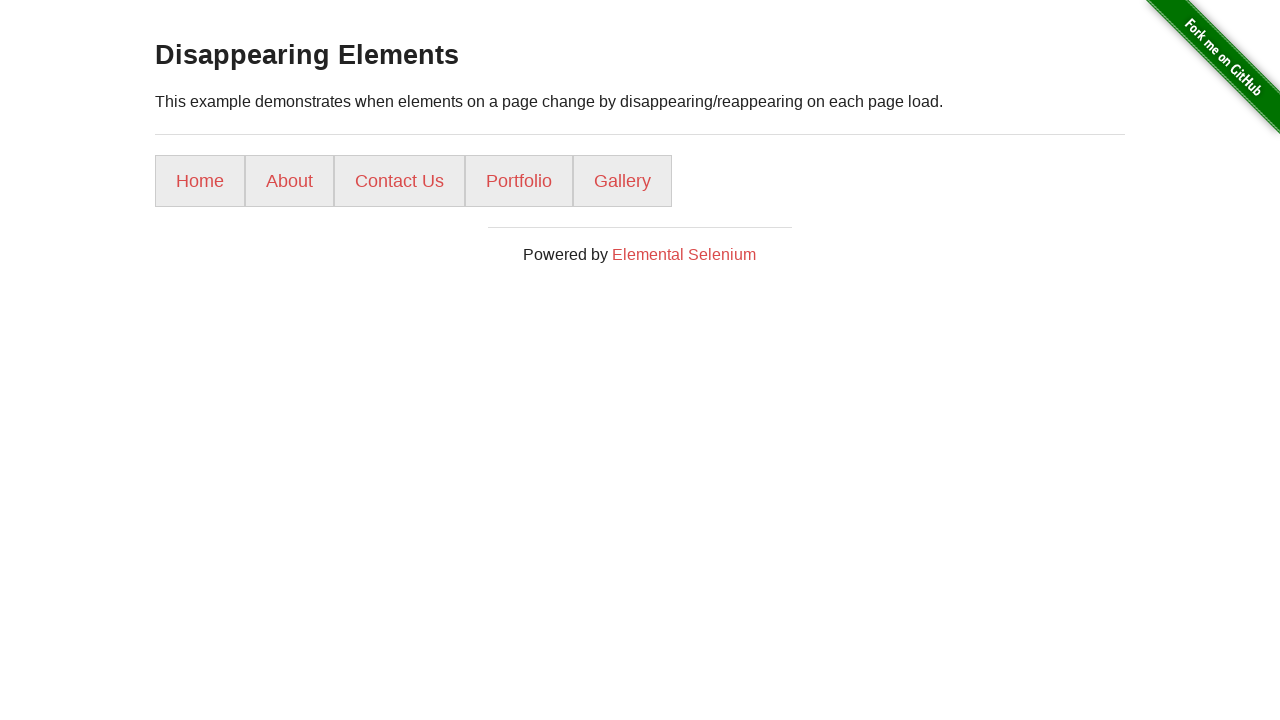

Attempted to find all 5 menu options (found 5 so far)
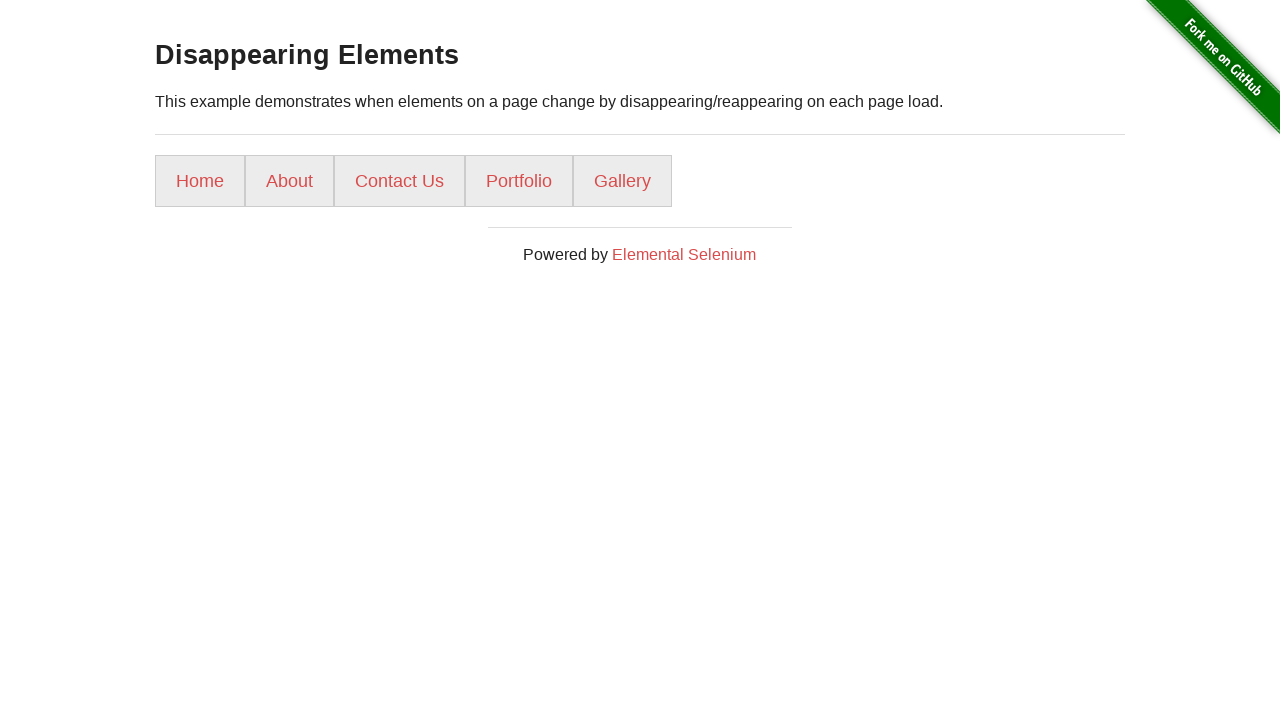

Successfully found all 5 menu options after 3 attempts
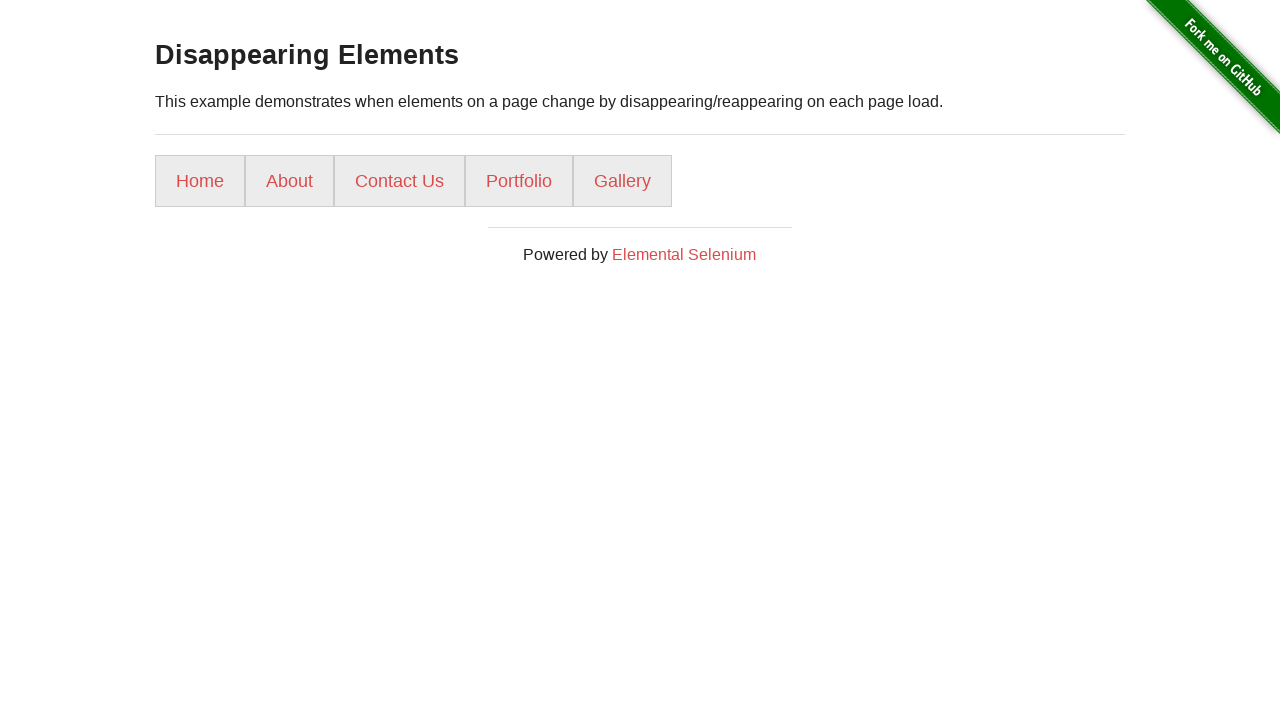

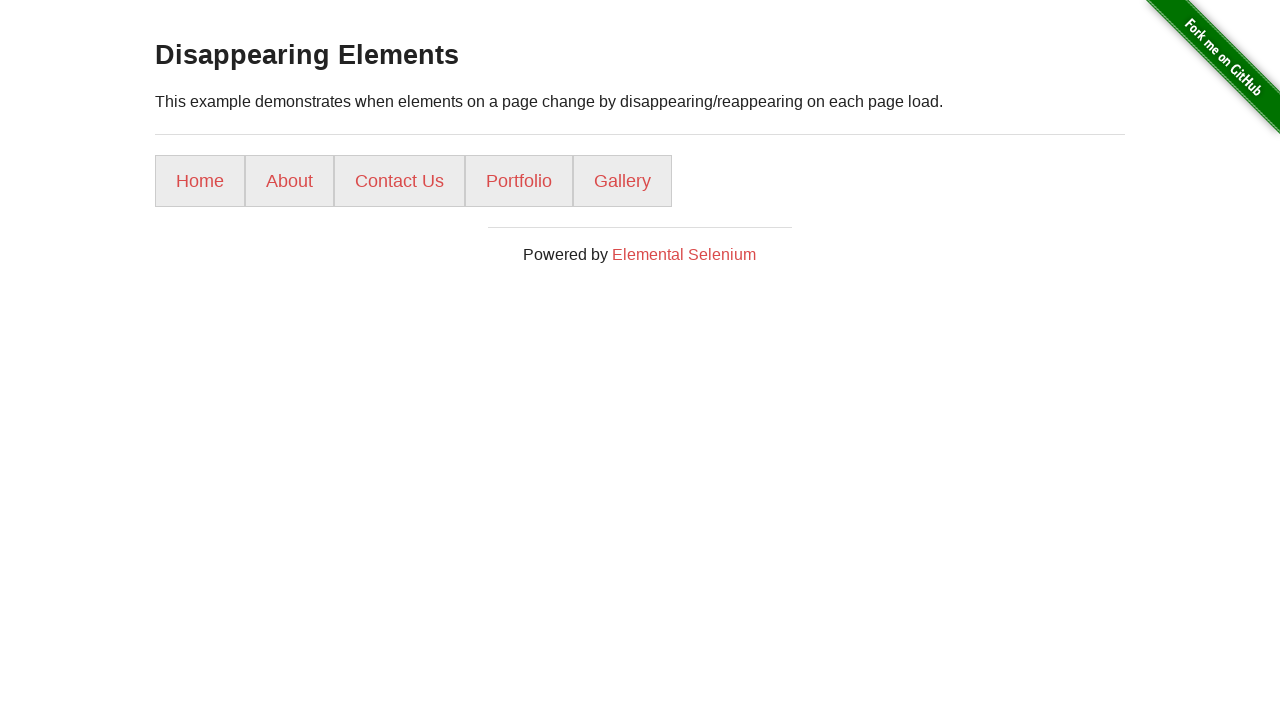